Navigates to the world clock page and retrieves text from a specific element in the time table

Starting URL: https://www.timeanddate.com/worldclock/

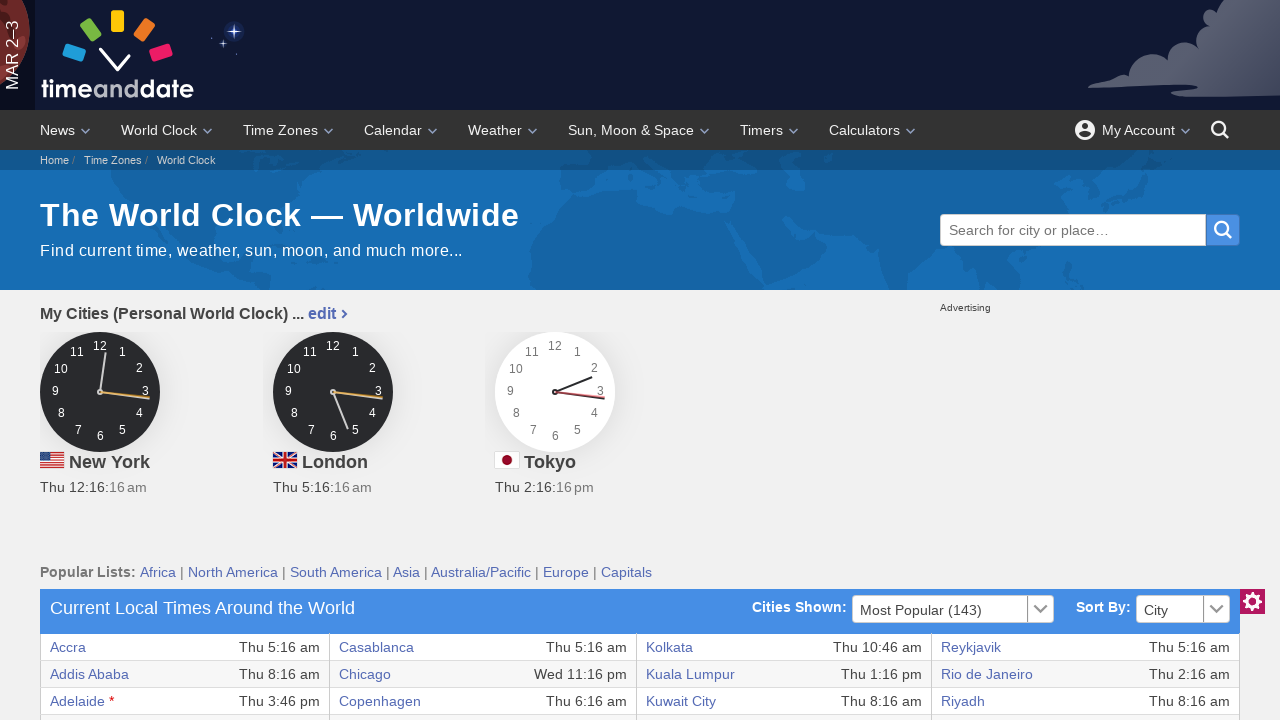

Retrieved text content from element #p79 in the world clock table
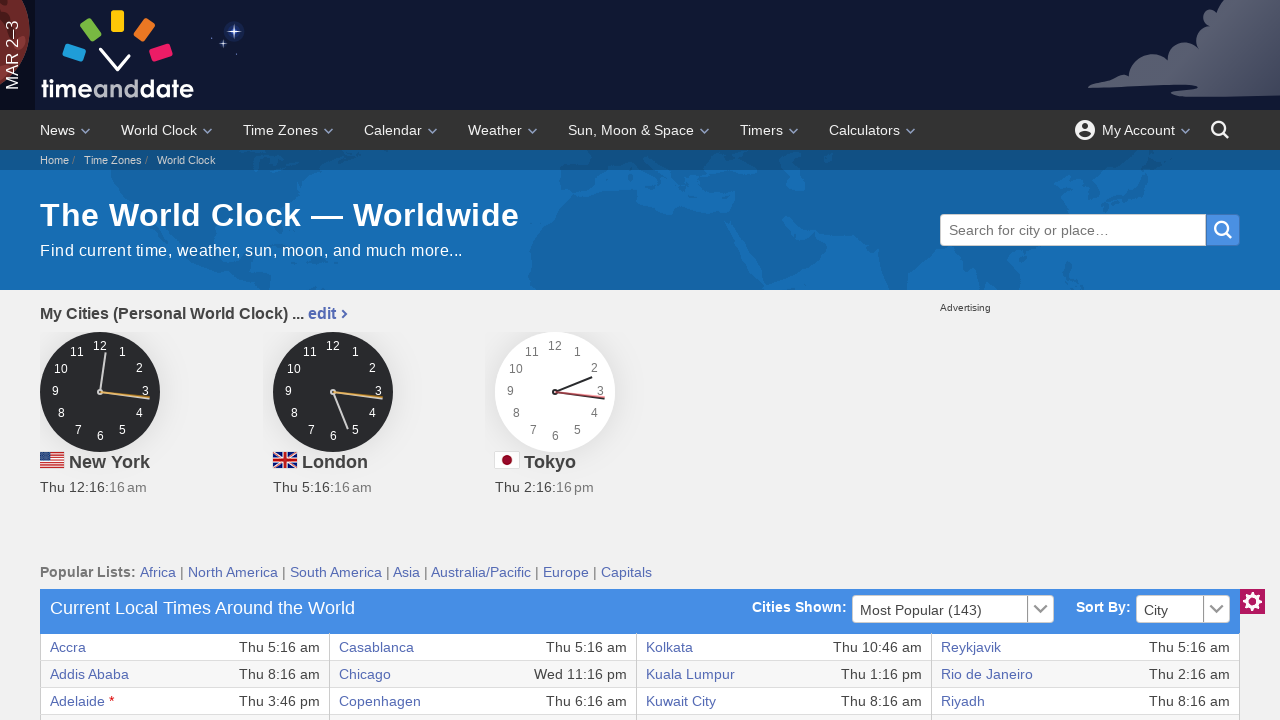

Printed retrieved text from world clock table element
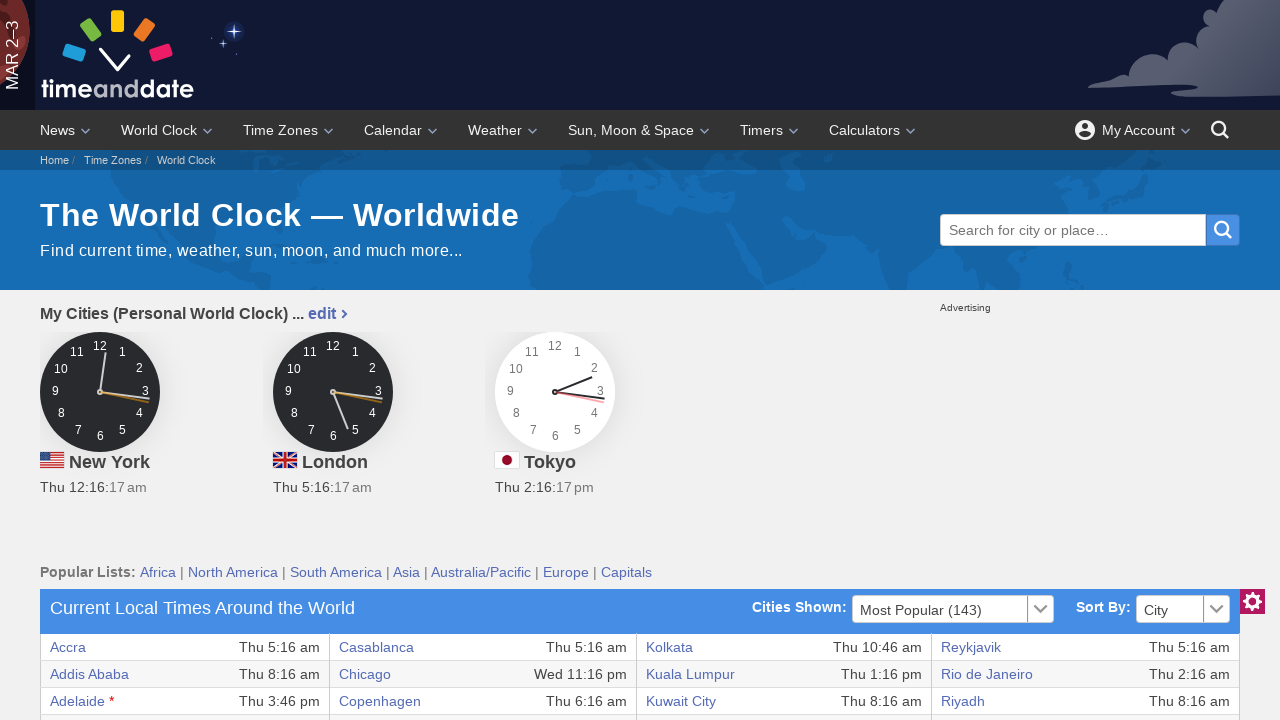

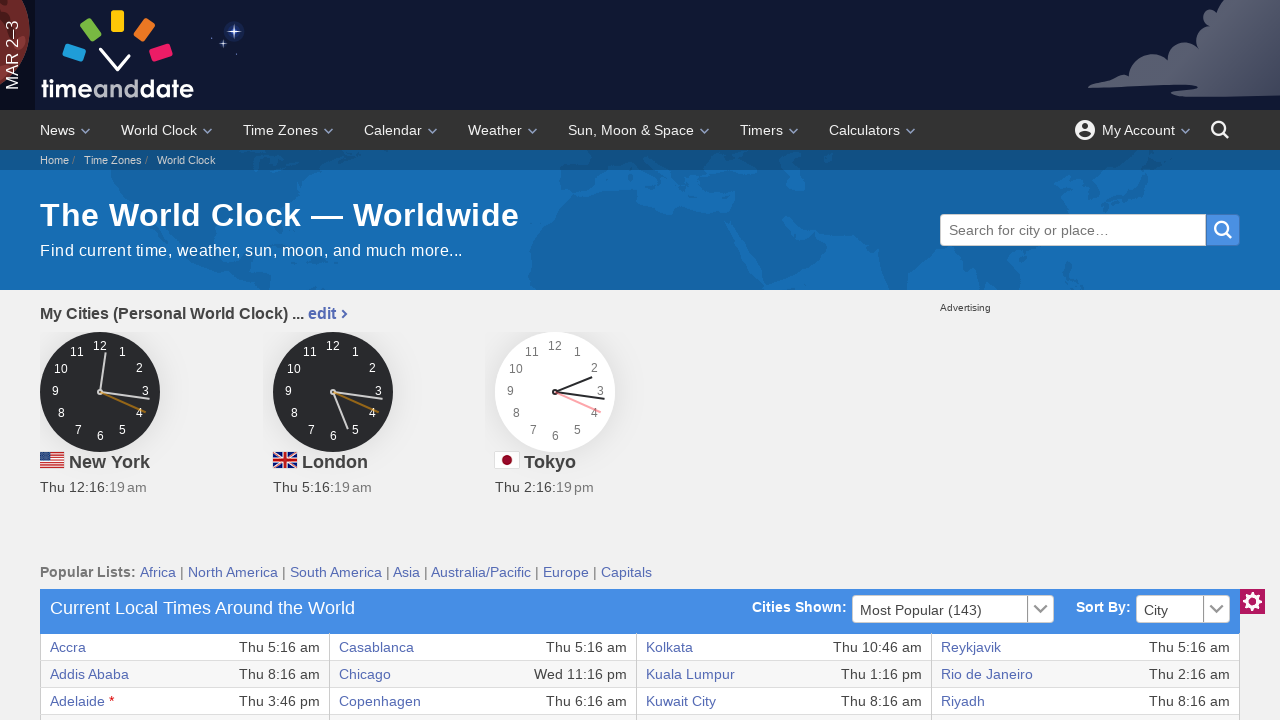